Tests drag and drop functionality by dragging element from column A to column B, simulating a drag-and-drop interaction on the page.

Starting URL: https://the-internet.herokuapp.com/drag_and_drop

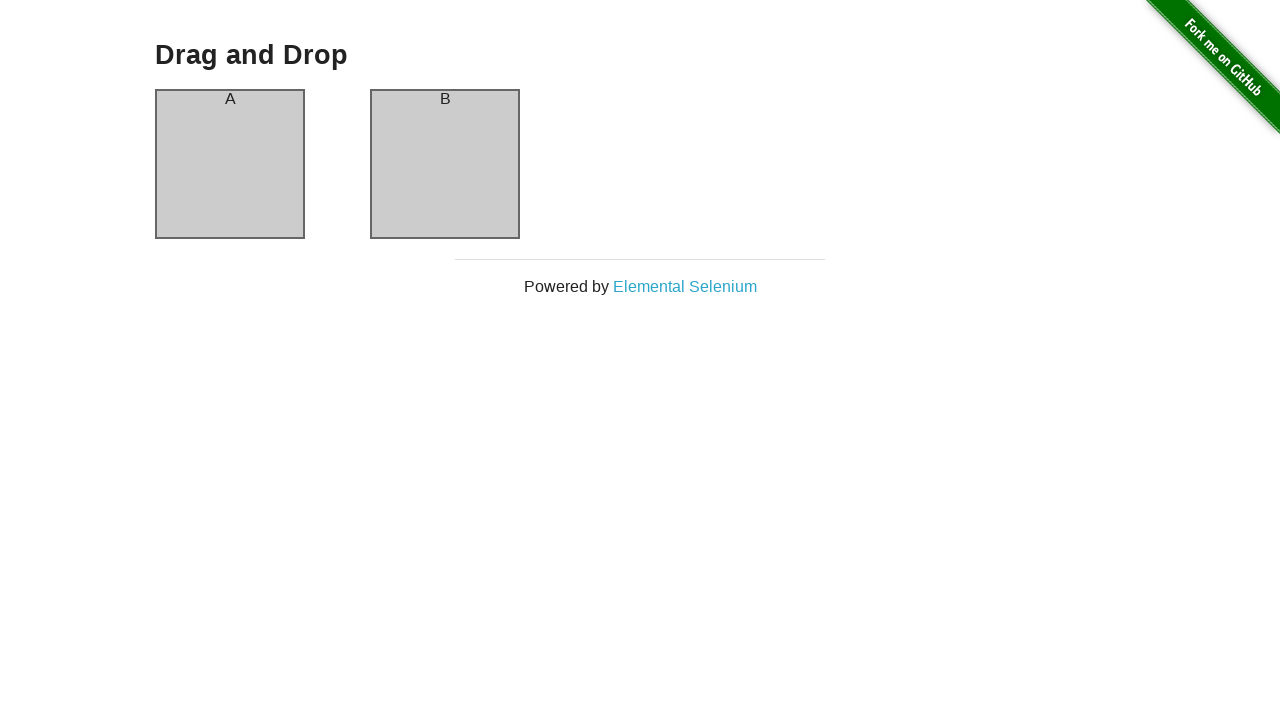

Column A became visible
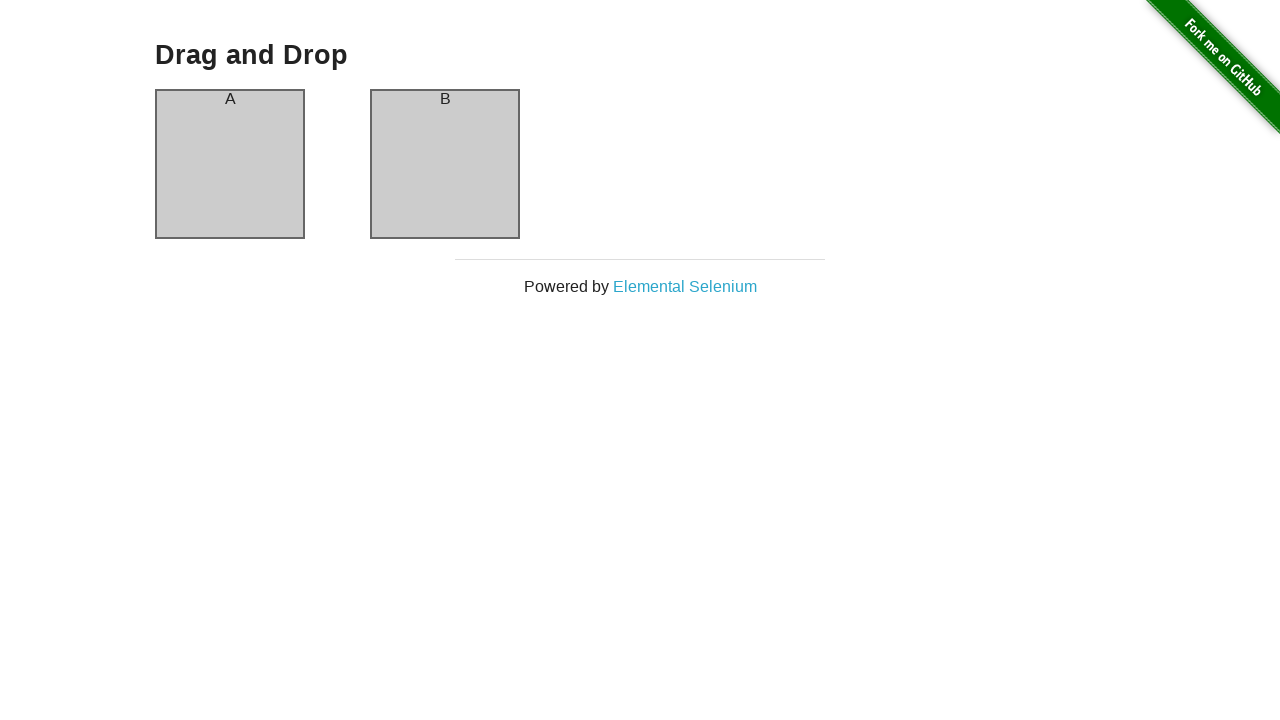

Column B became visible
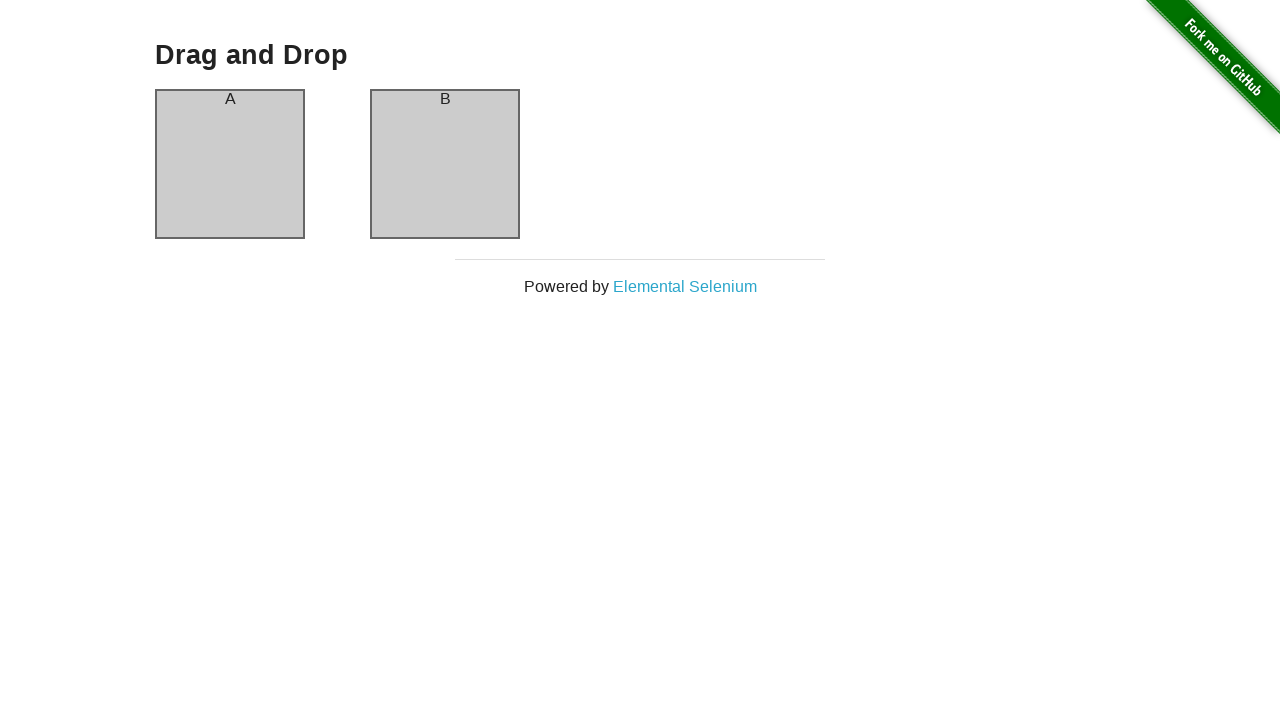

Located element in column A
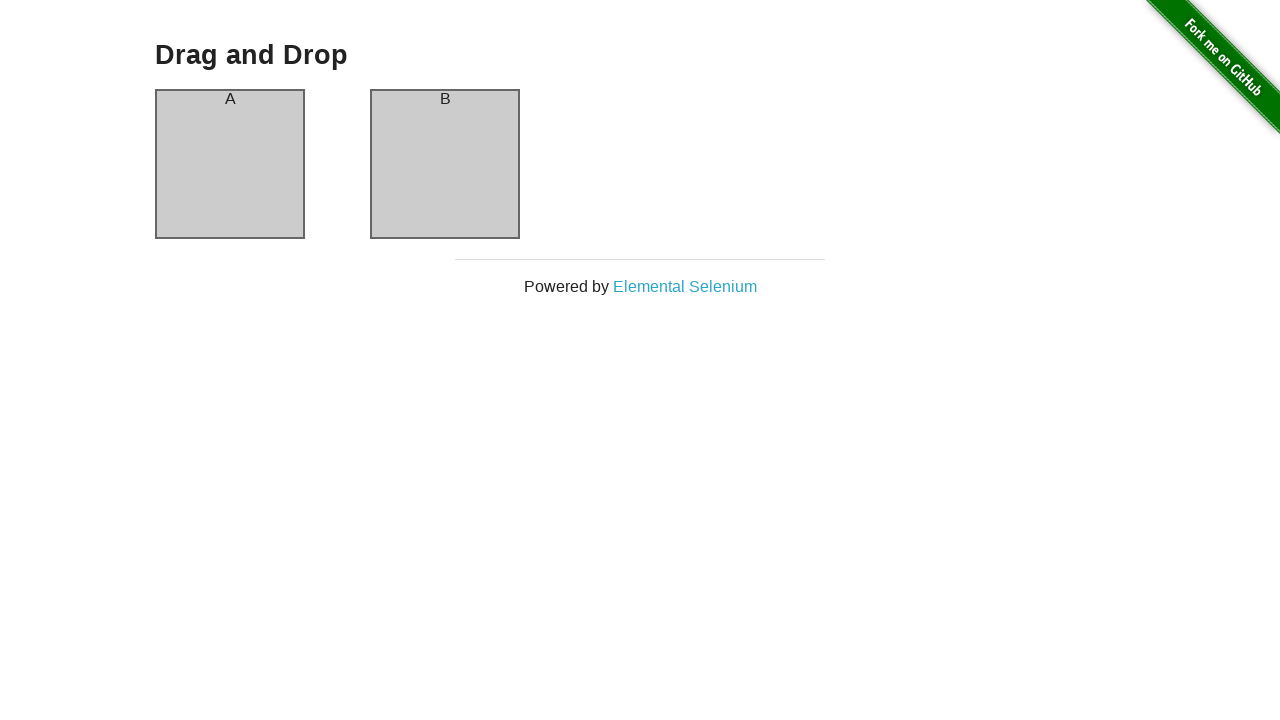

Located target in column B
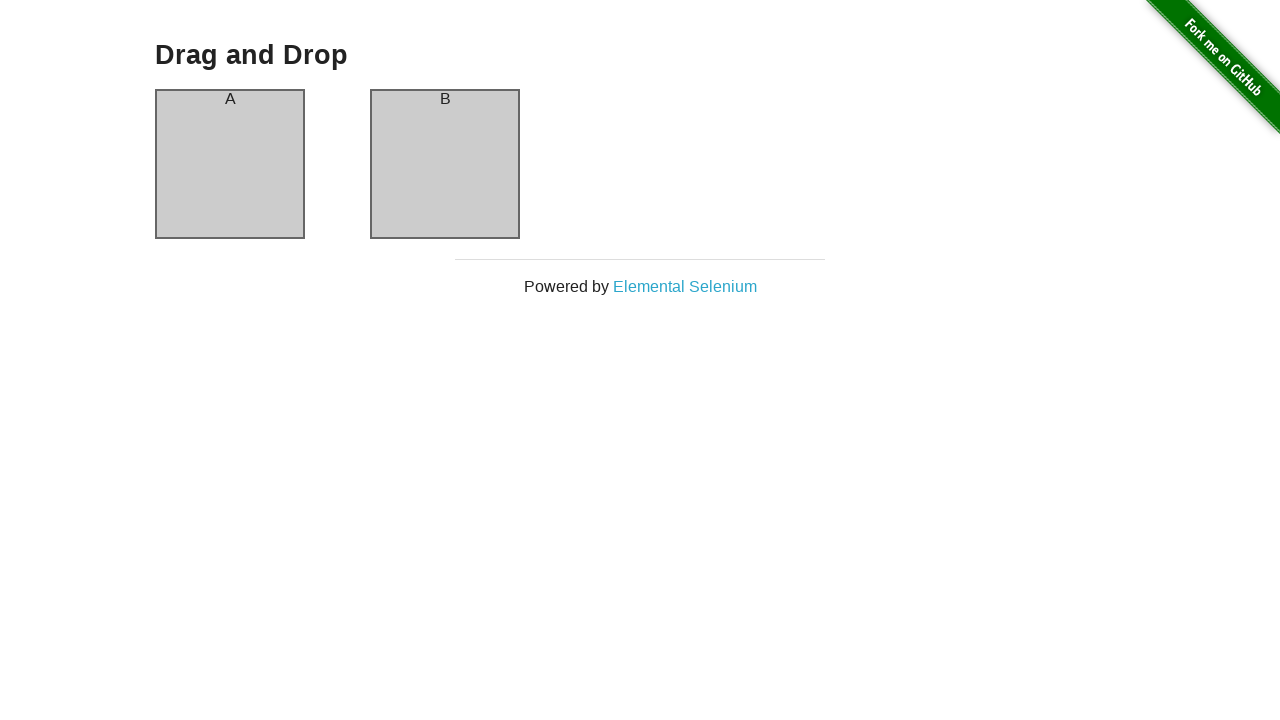

Dragged element from column A to column B at (445, 164)
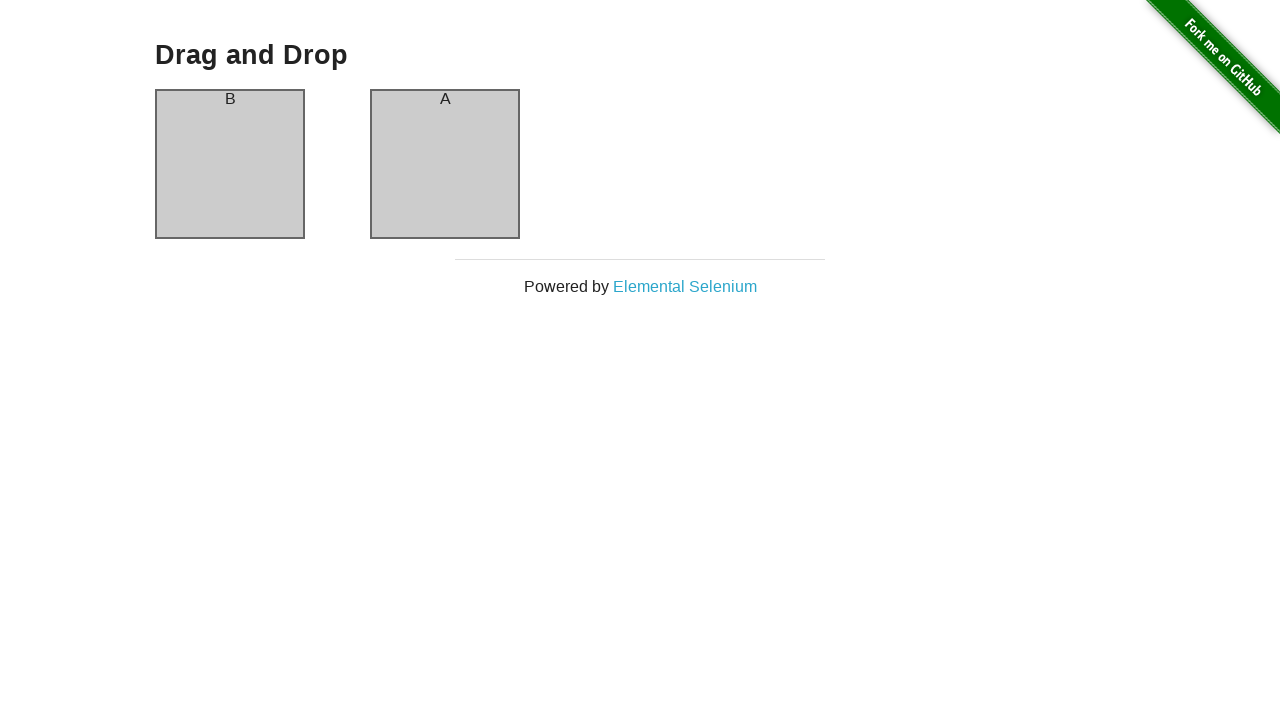

Waited for drag and drop animation to complete
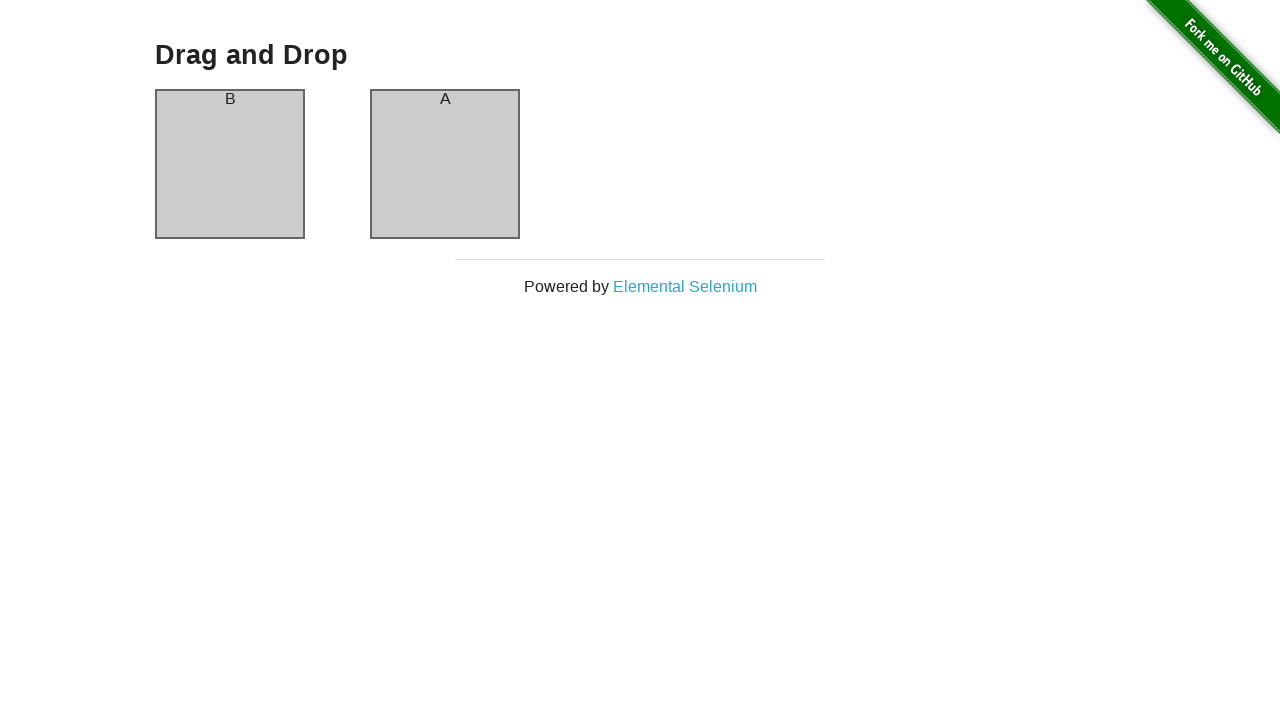

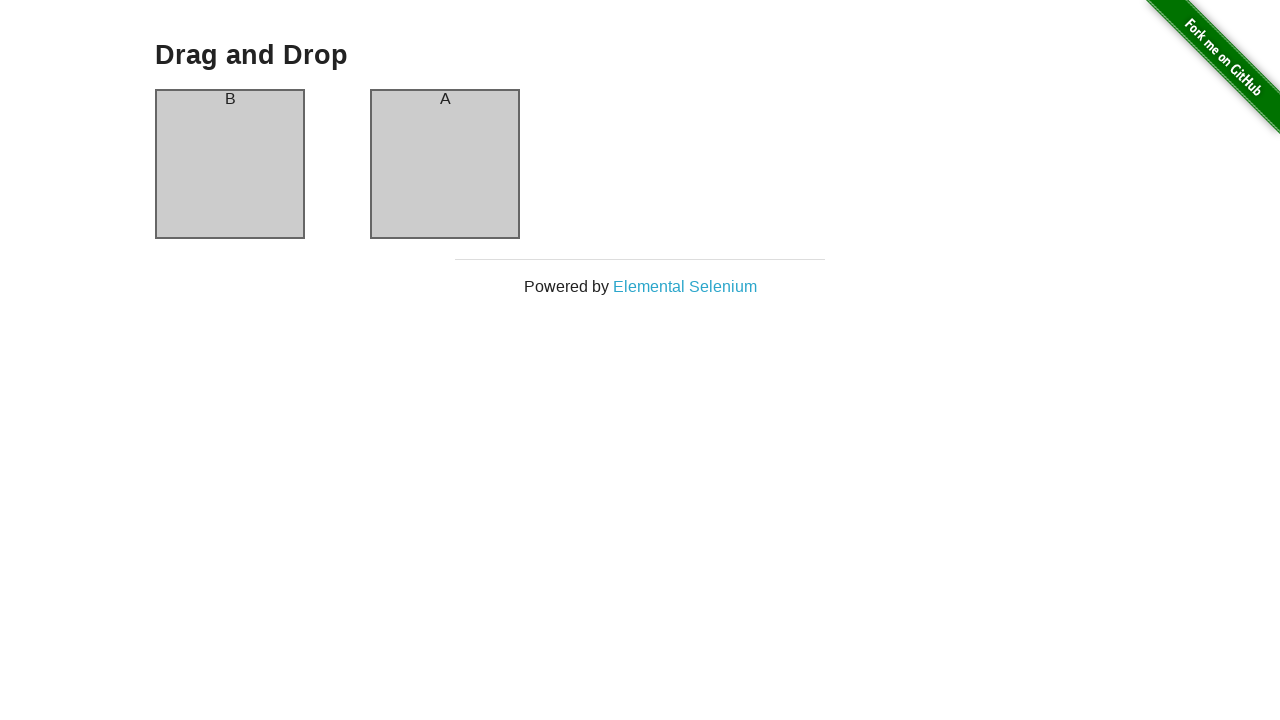